Tests the notifications list page by attempting to click on a notification item with a query ID parameter

Starting URL: https://anhbao-373f3.web.app/thong-bao

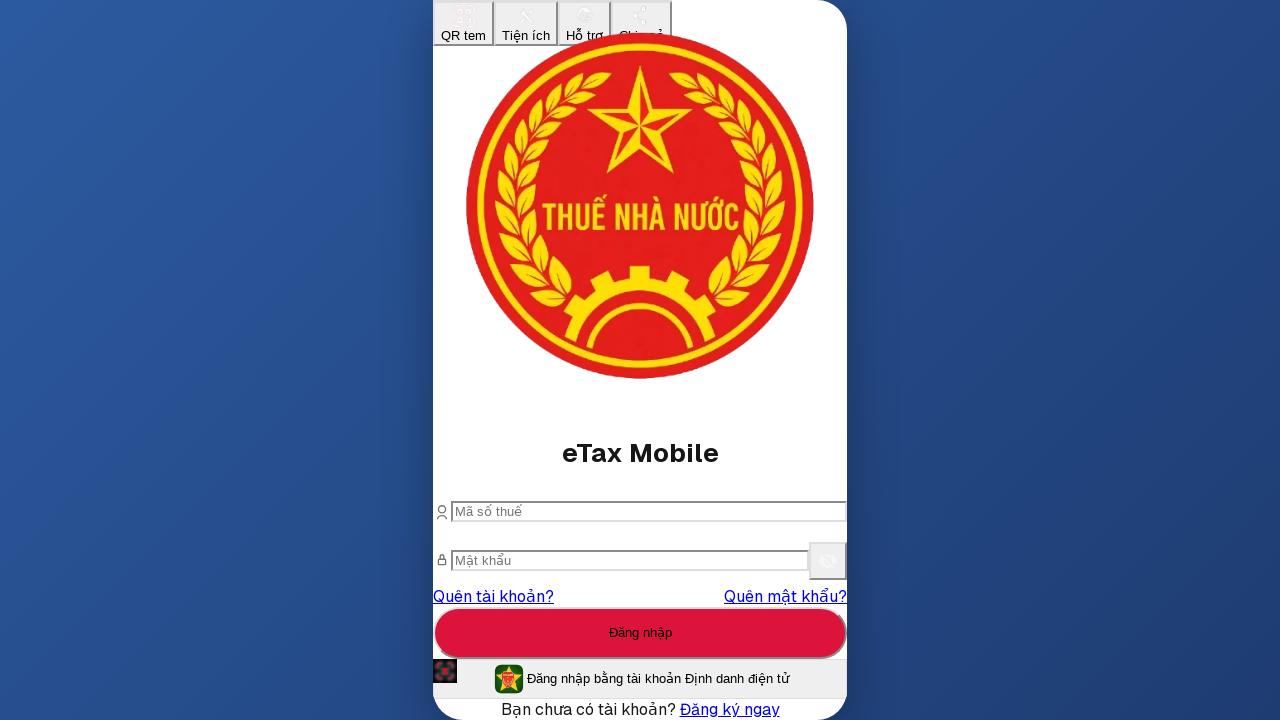

Failed to click first notification card text - element not found or not clickable on internal:text="Th\u00f4ng b\u00e1o"i >> nth=0
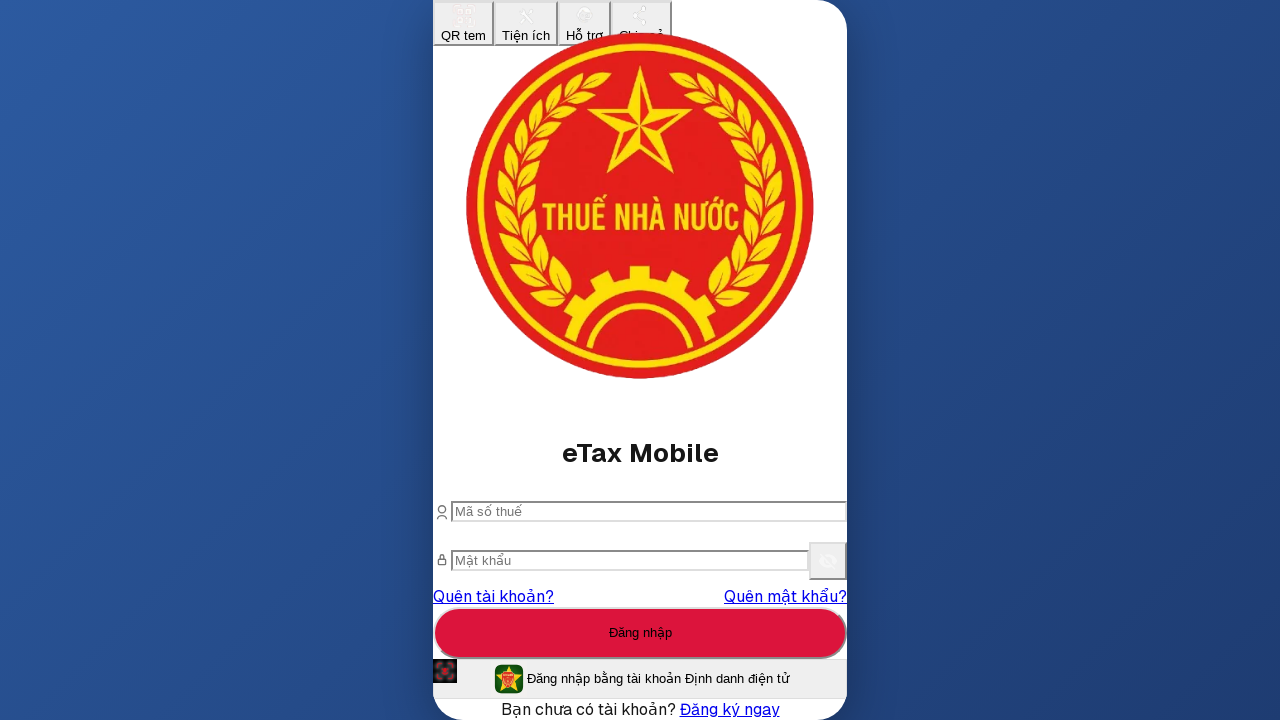

Located first notification link with query ID parameter
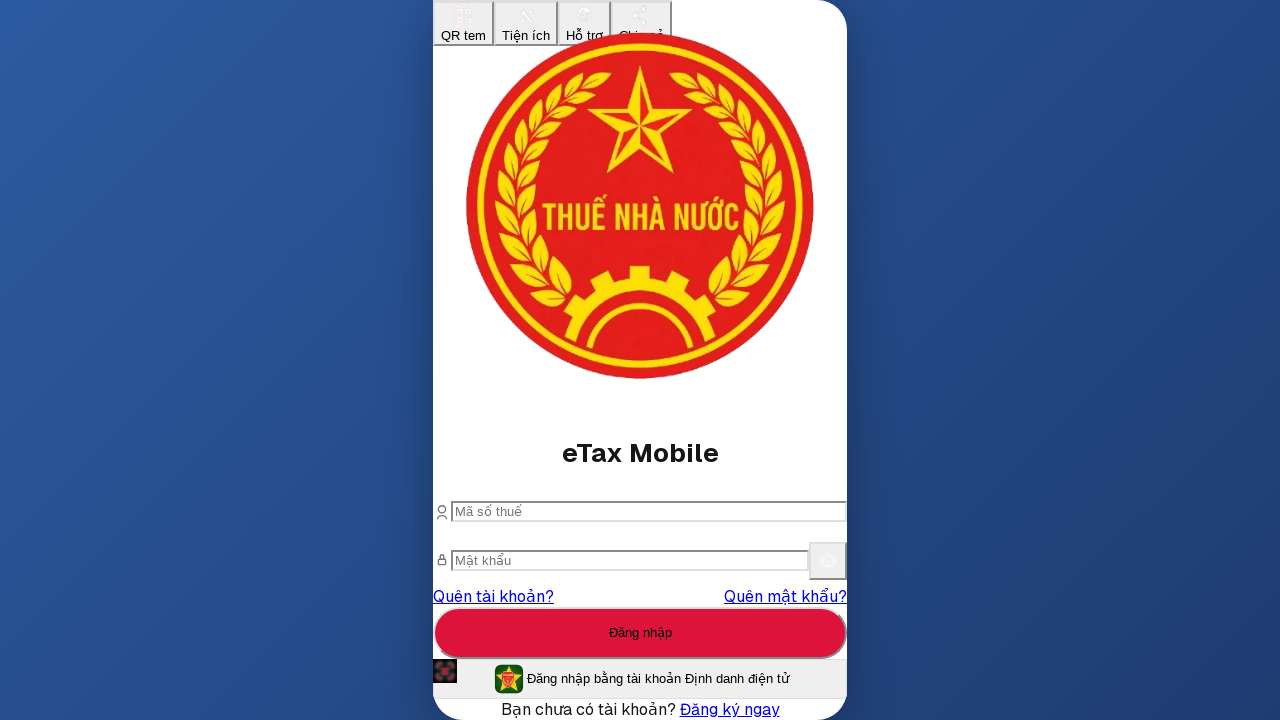

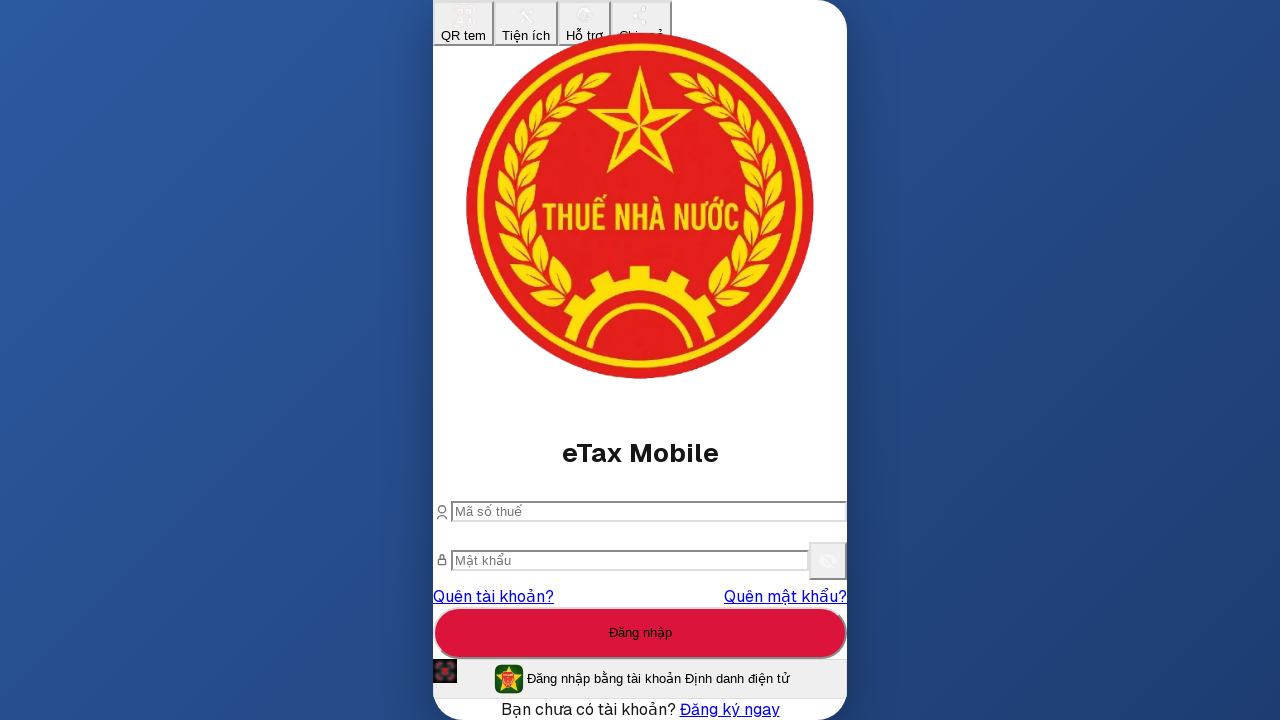